Navigates to input form page and auto-fills the form, then verifies FirstName and LastName fields contain valid letter characters

Starting URL: http://ipjohnson.github.io/SeleniumFixture/TestSite/InputForm.html

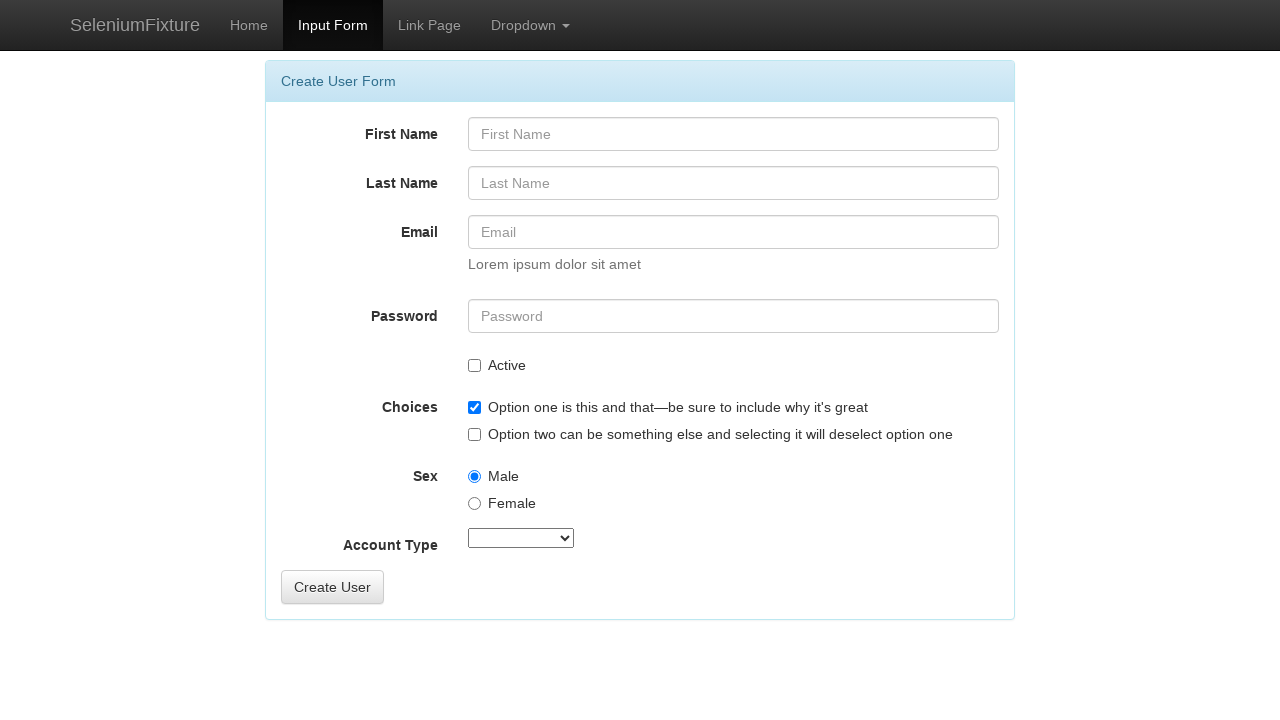

Filled FirstName field with 'Michael' on #FirstName
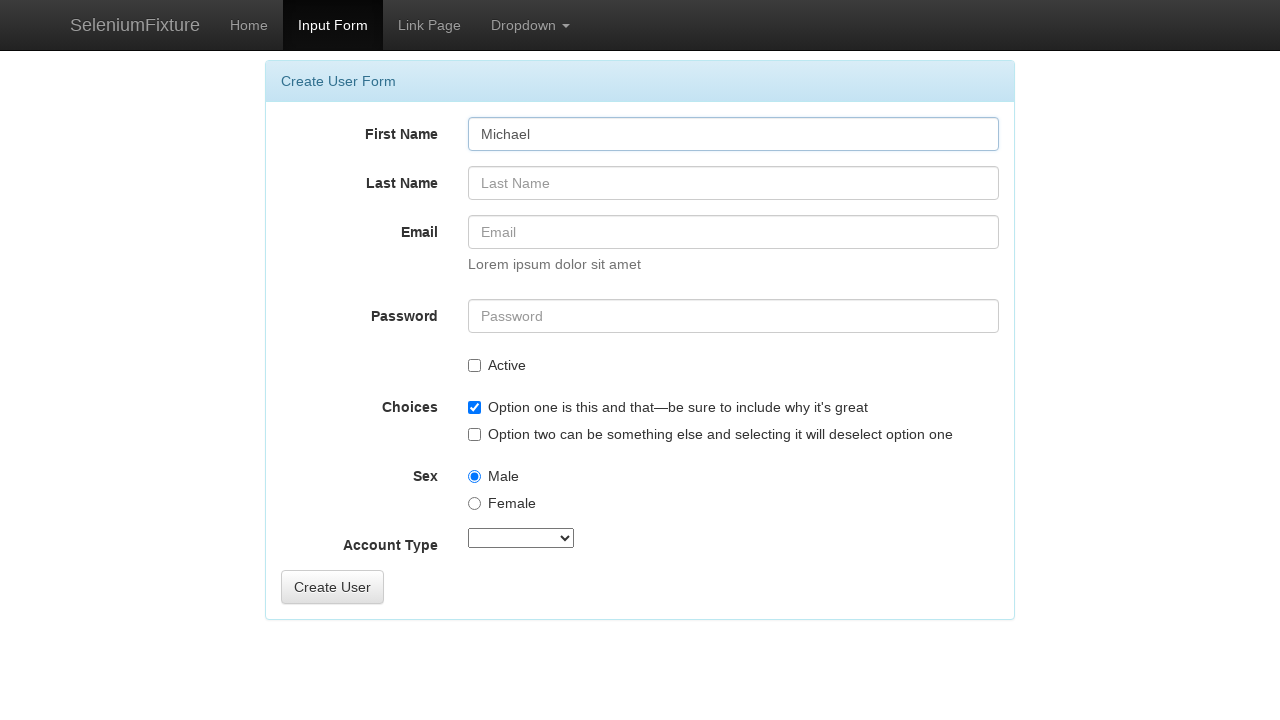

Filled LastName field with 'Thompson' on #LastName
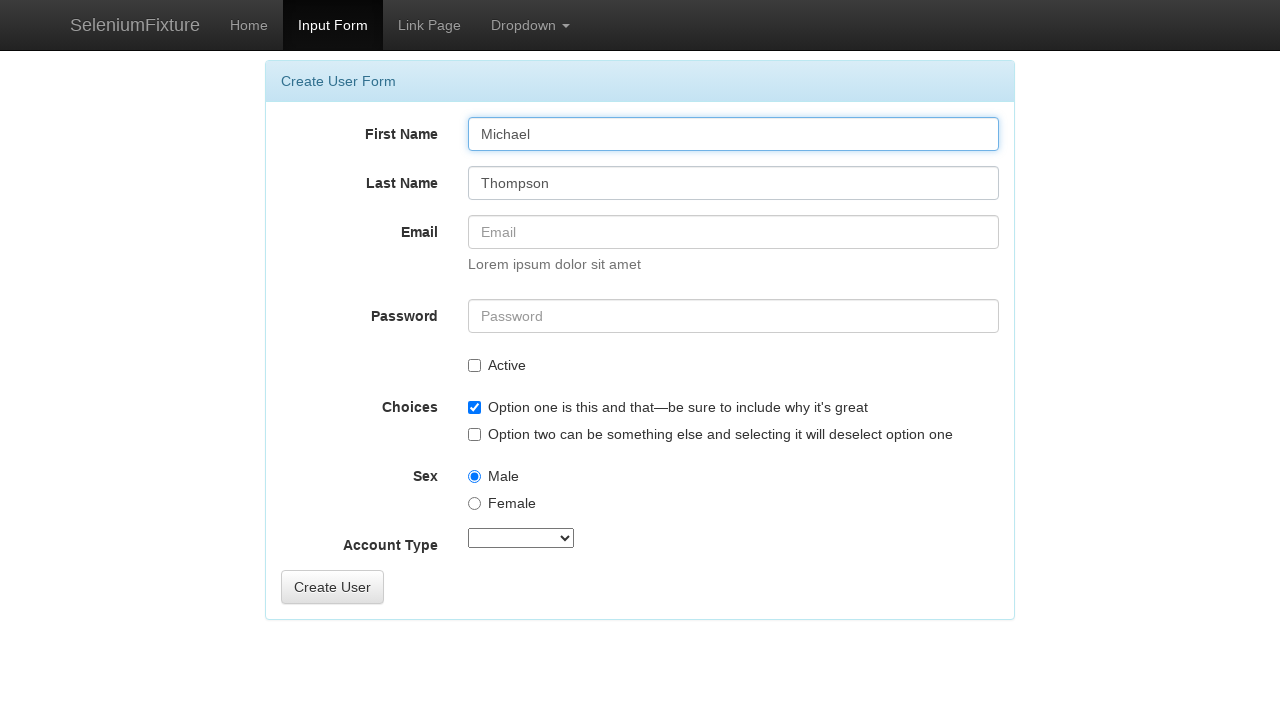

Verified FirstName field is present on the page
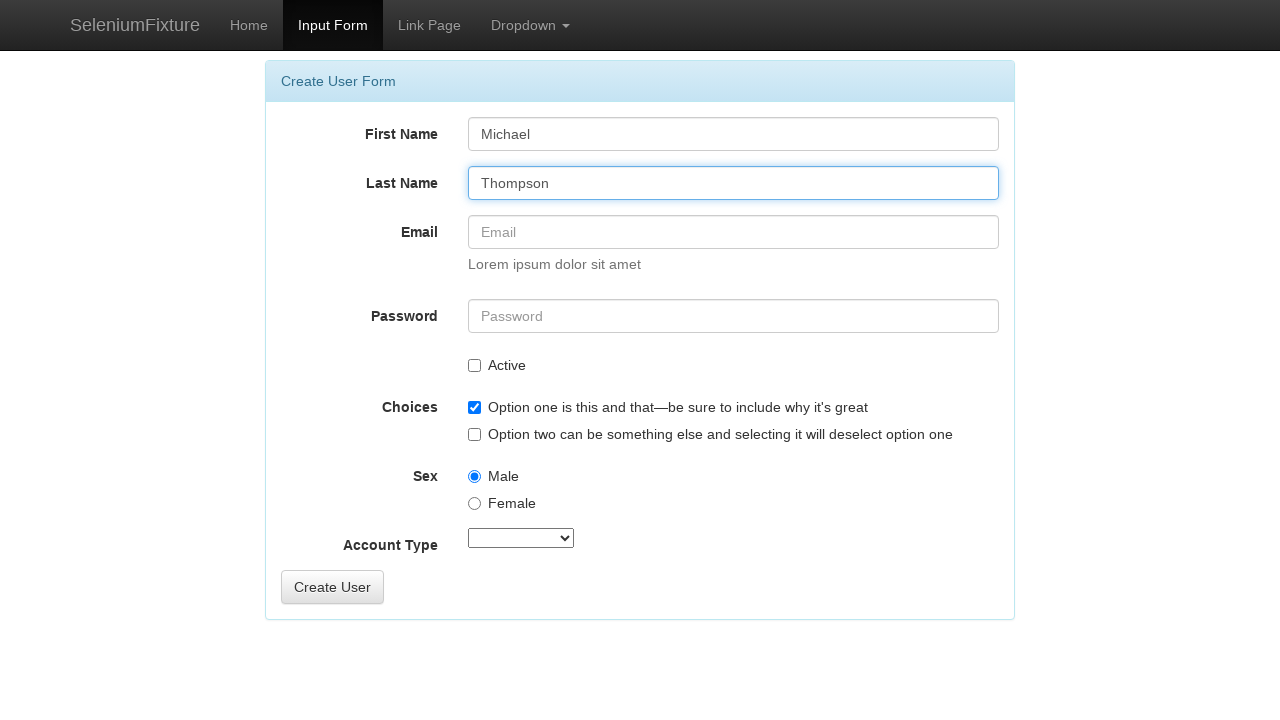

Verified LastName field is present on the page
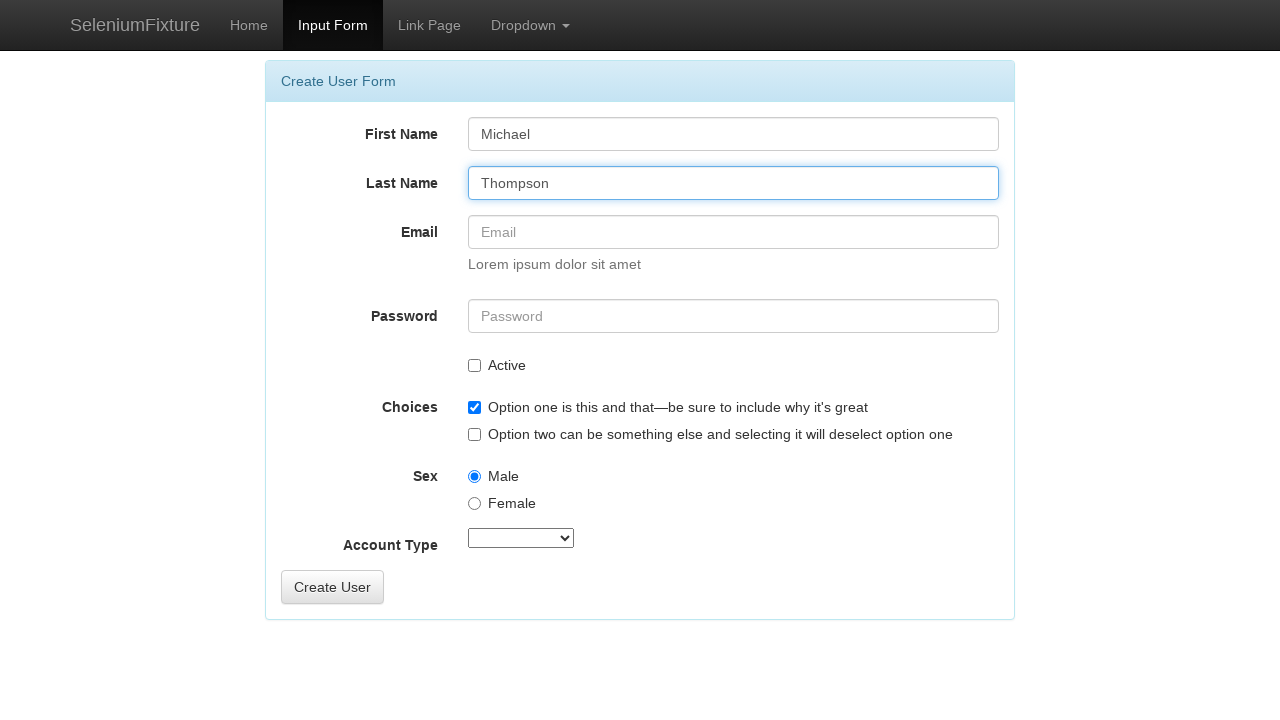

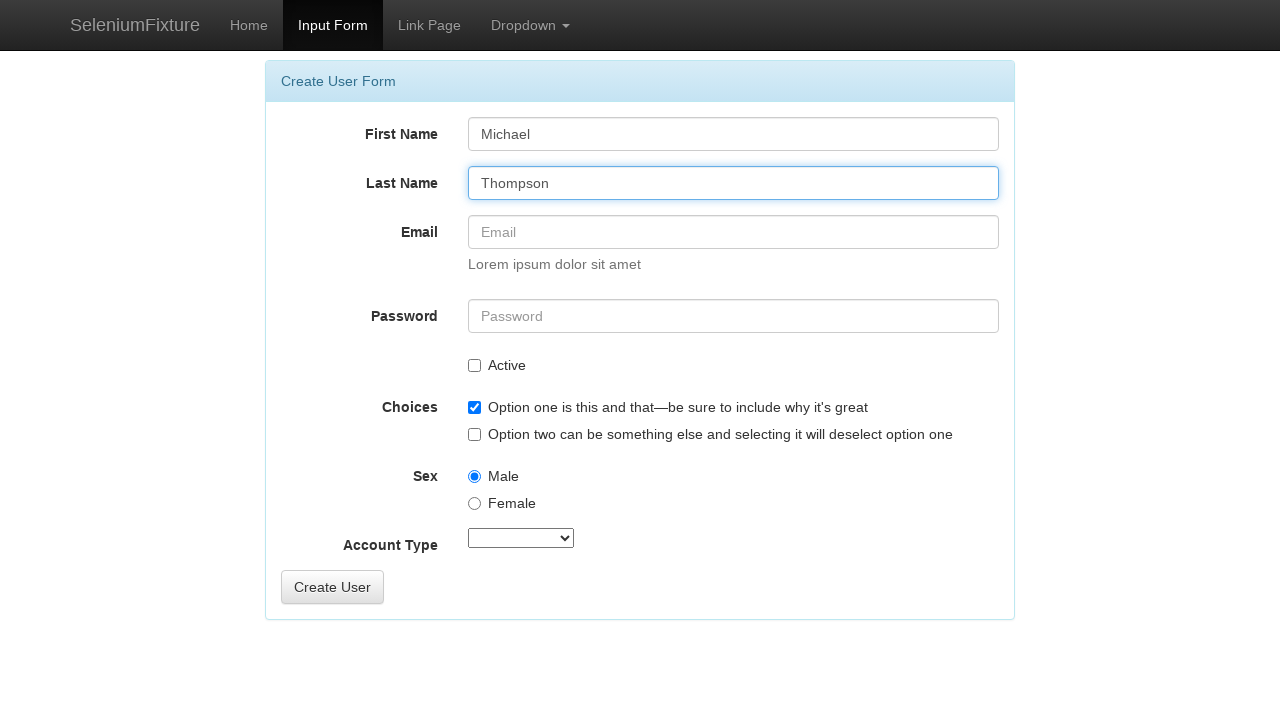